Tests web table interaction by selecting checkboxes for specific users (Joe.Root and Jasmine.Morgan) in a practice table, and verifies that user row data can be located.

Starting URL: https://selectorshub.com/xpath-practice-page/

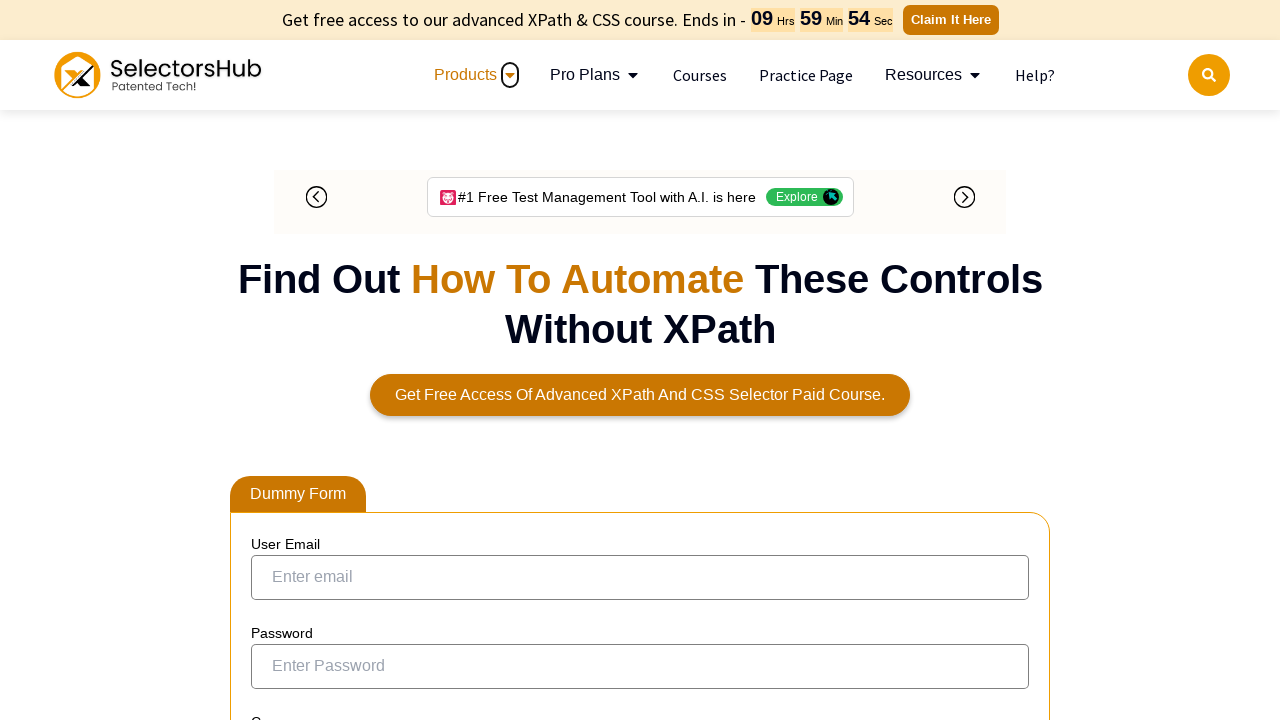

Clicked checkbox for user Joe.Root in the web table at (274, 353) on xpath=//a[text()='Joe.Root']/ancestor::tr//input[@type='checkbox']
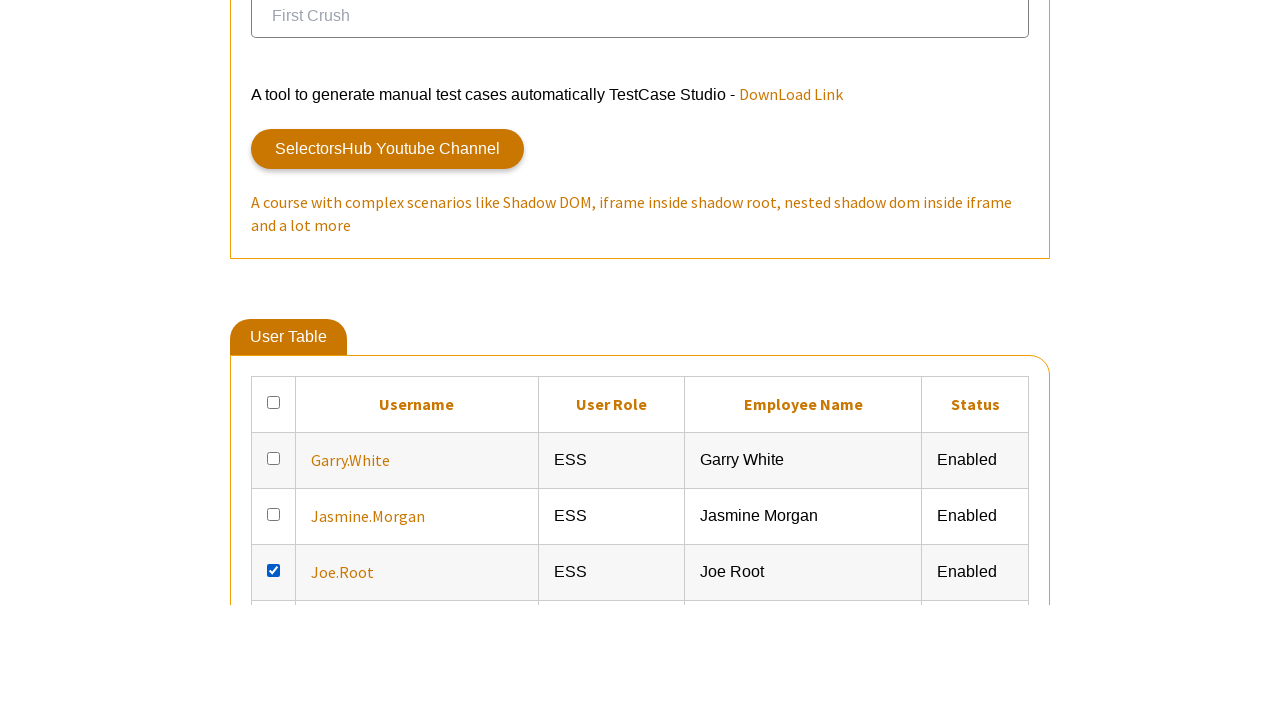

Clicked checkbox for user Jasmine.Morgan in the web table at (274, 665) on xpath=//a[text()='Jasmine.Morgan']/ancestor::tr//input[@type='checkbox']
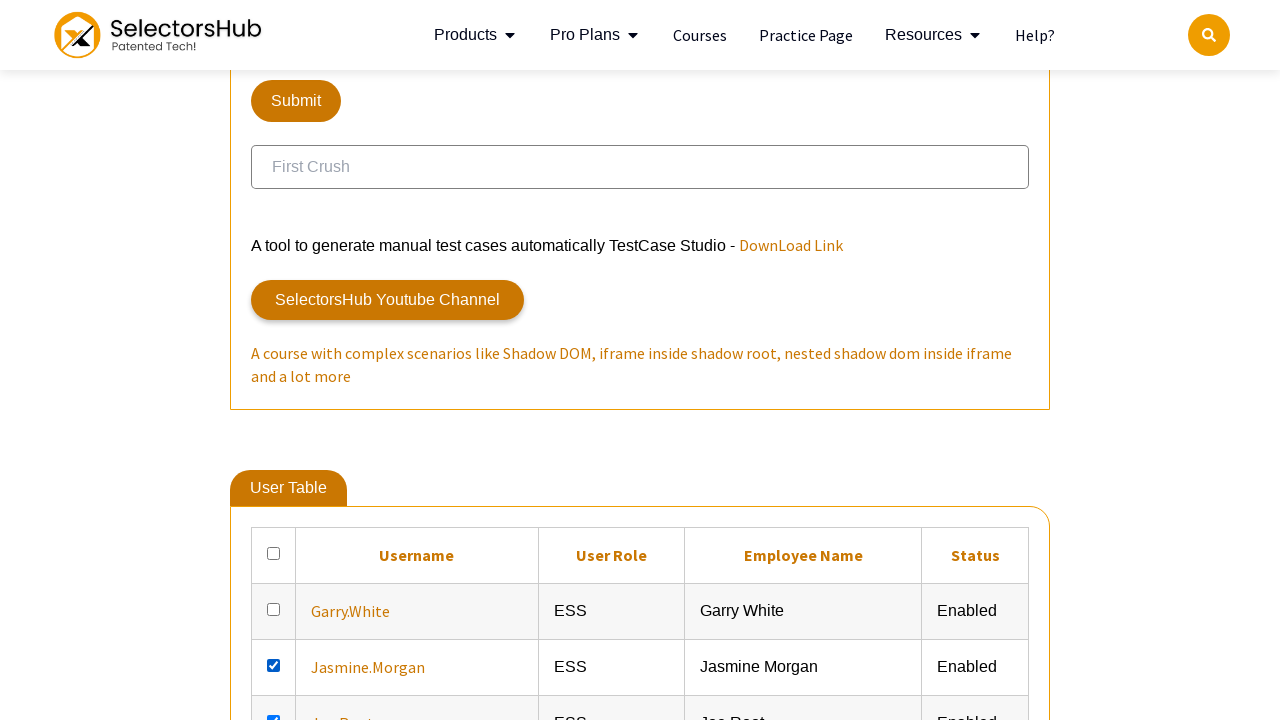

Verified that the user row data exists for Jasmine.Morgan
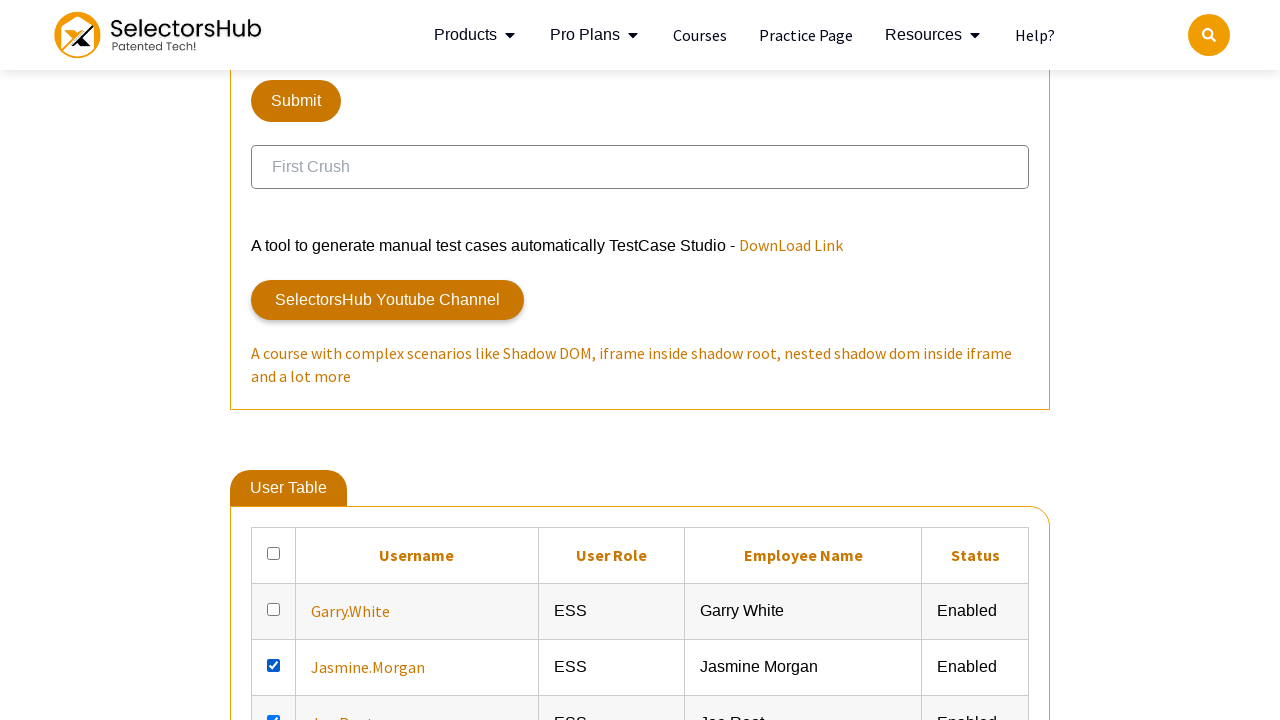

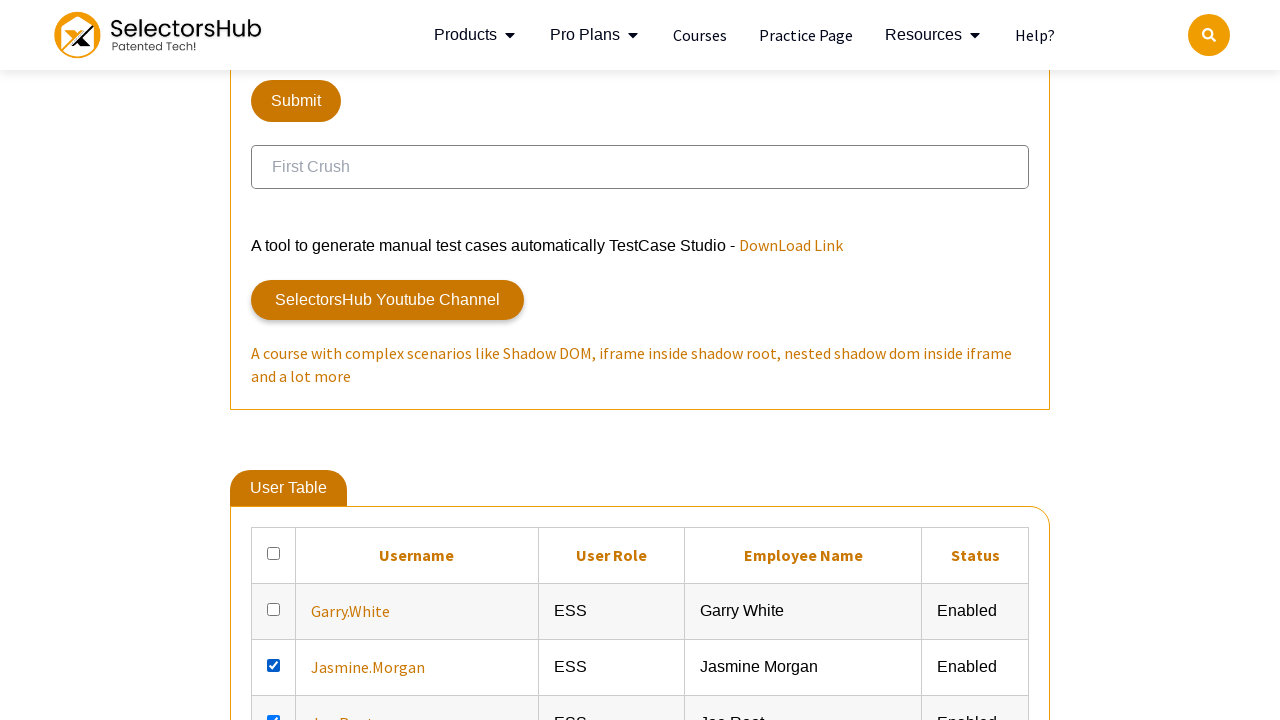